Tests dismissing a JavaScript confirm dialog by clicking Cancel

Starting URL: https://the-internet.herokuapp.com/javascript_alerts

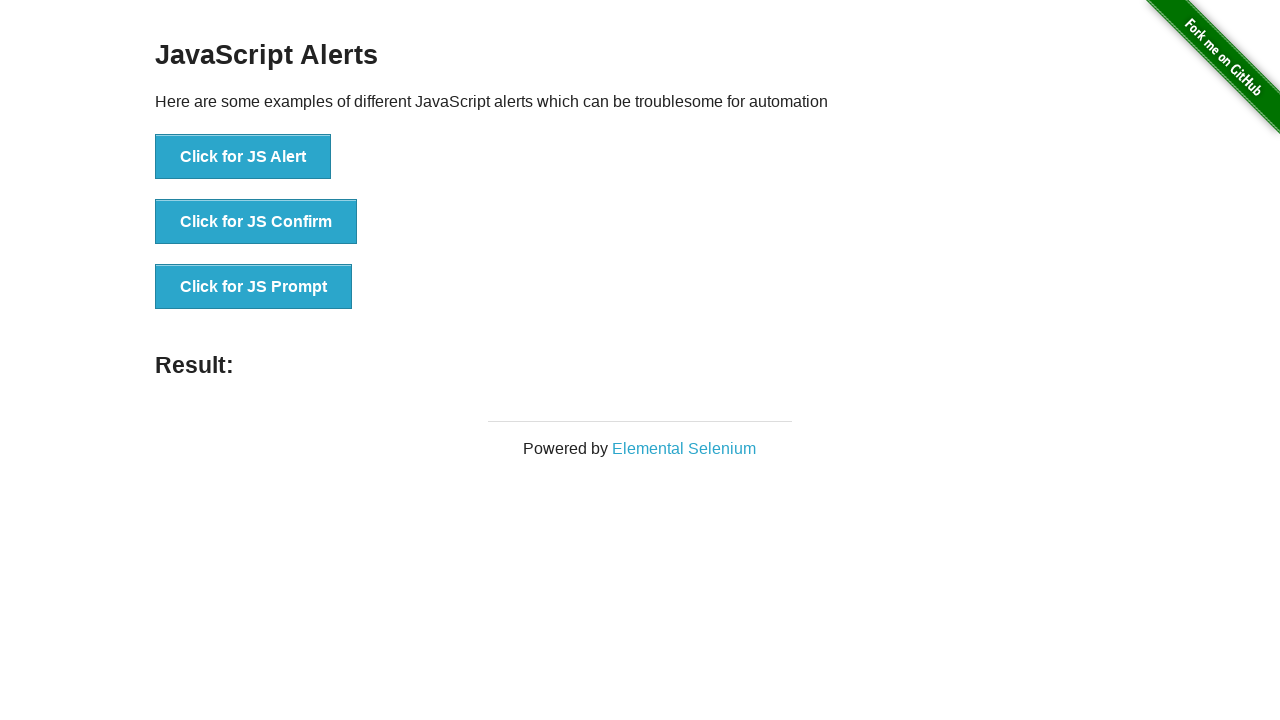

Clicked button to trigger JS Confirm dialog at (256, 222) on xpath=//button[contains(text(),'Click for JS Confirm')]
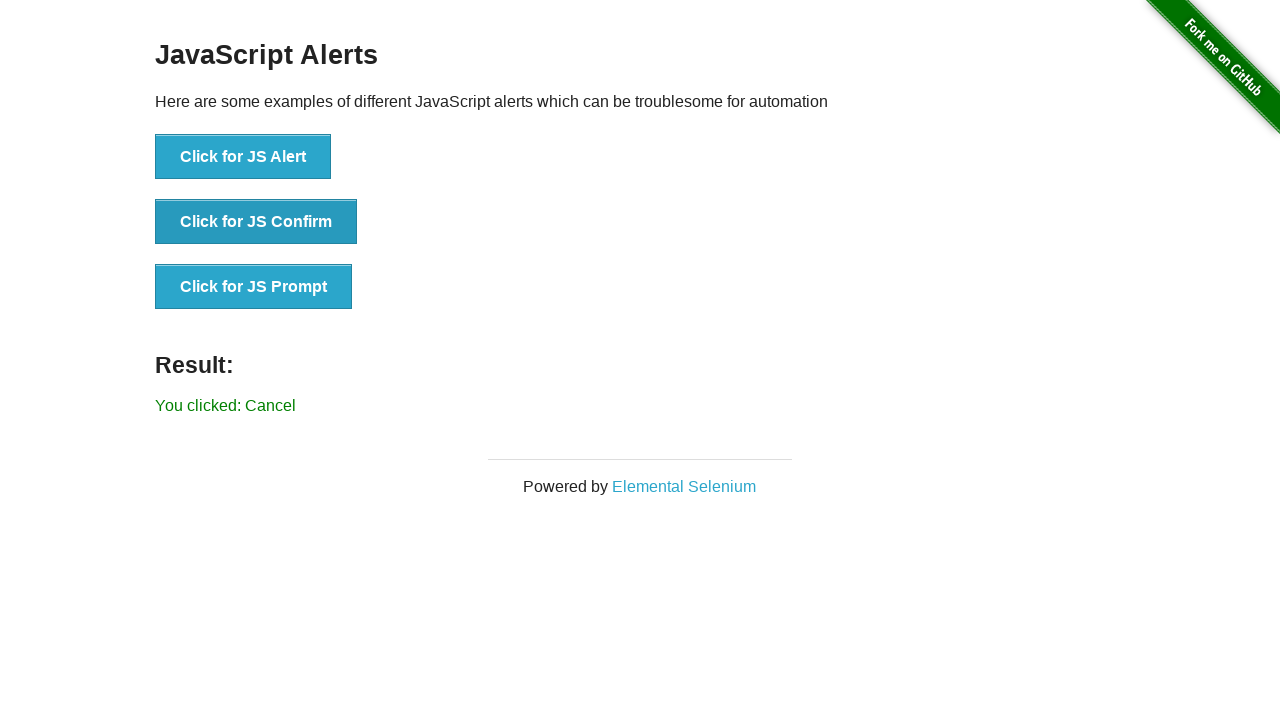

Set up dialog handler to dismiss confirm dialog
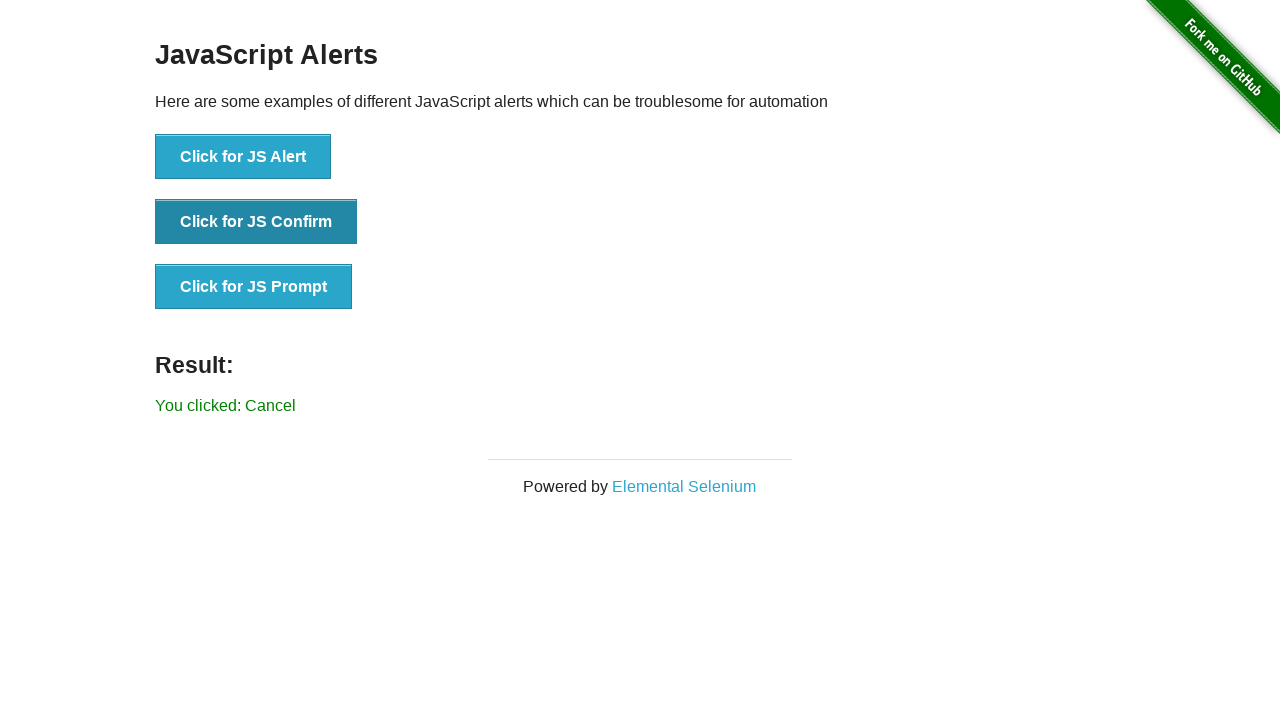

Clicked button to trigger JS Confirm dialog again at (256, 222) on xpath=//button[contains(text(),'Click for JS Confirm')]
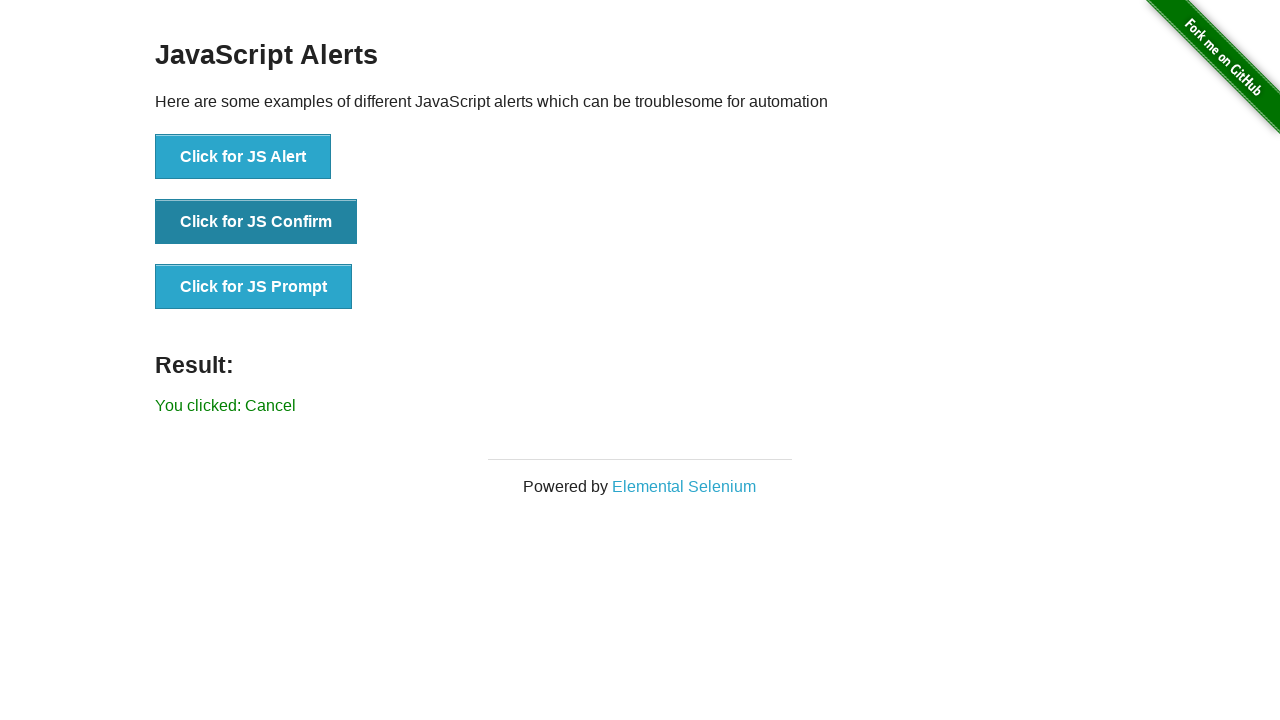

Retrieved result message text
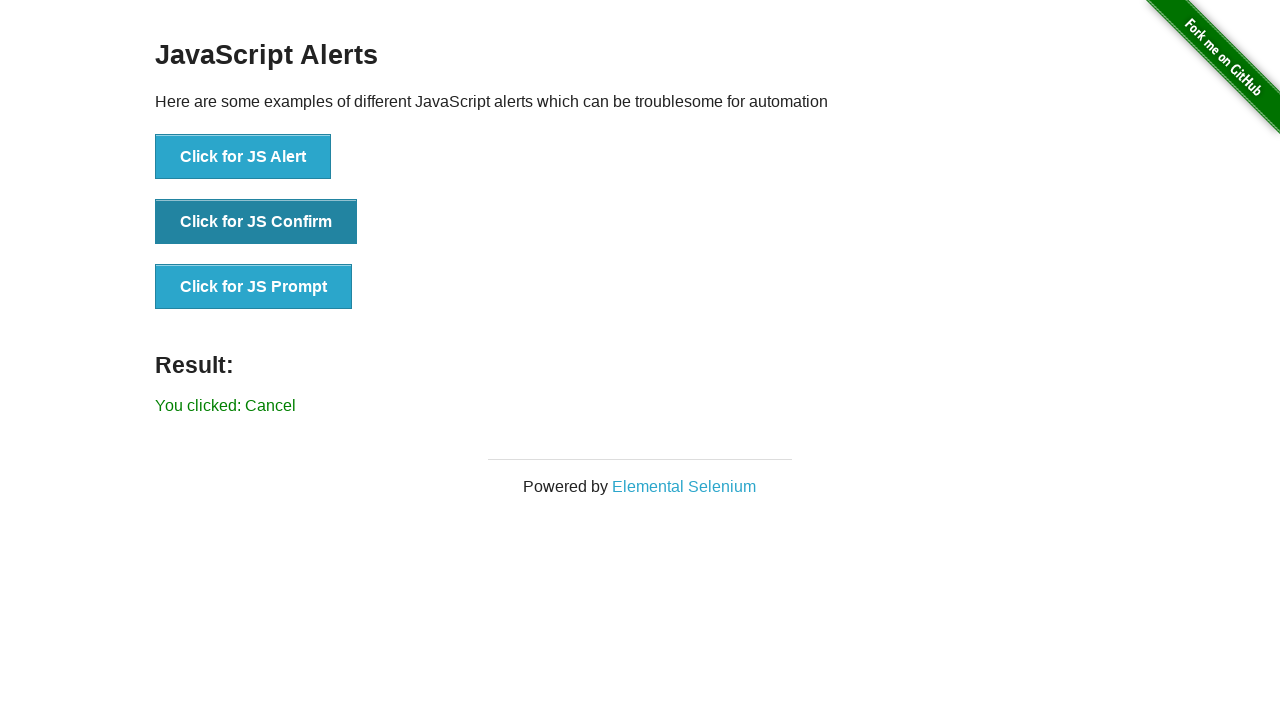

Verified result message shows 'You clicked: Cancel'
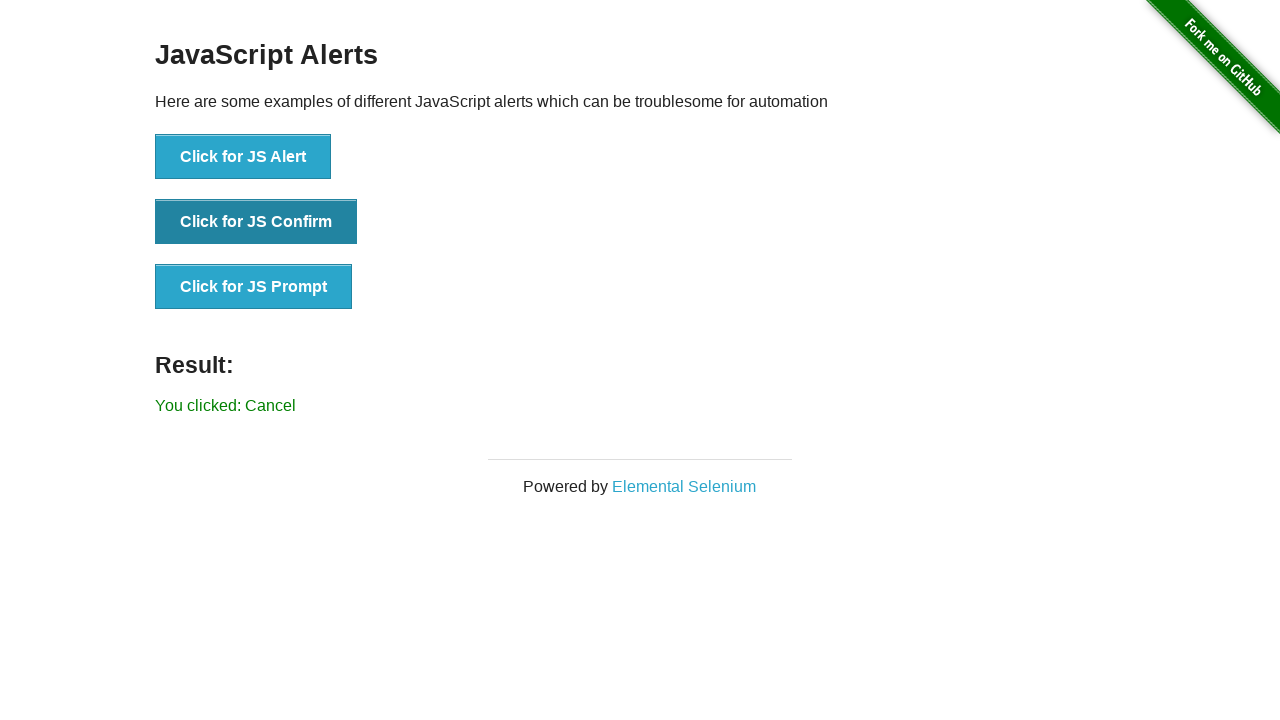

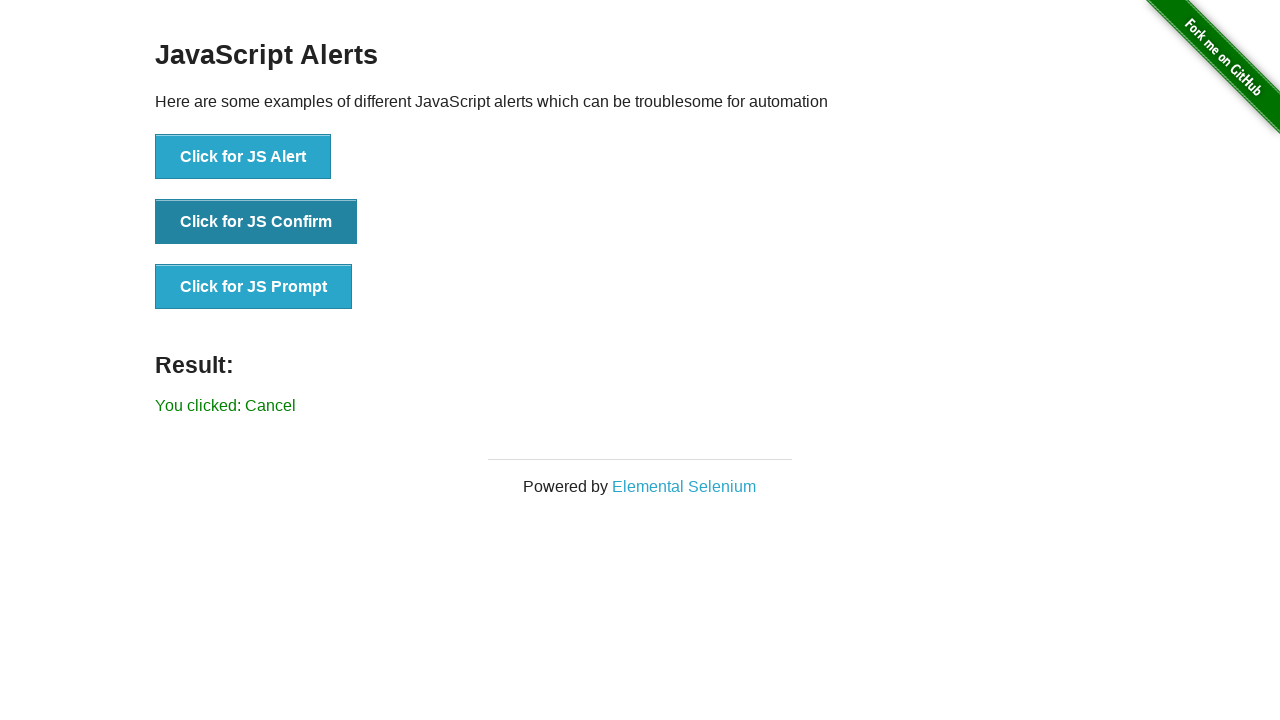